Tests that an item is removed when edited to an empty string

Starting URL: https://demo.playwright.dev/todomvc

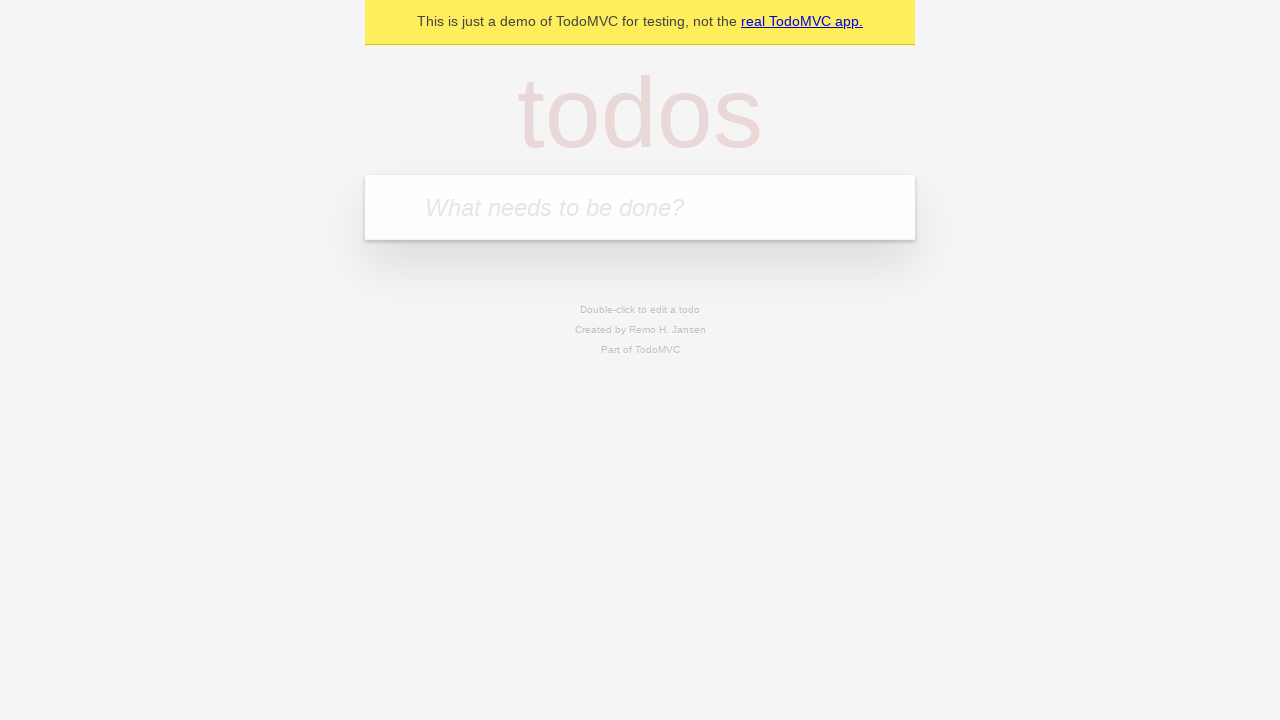

Filled todo input with 'buy some cheese' on internal:attr=[placeholder="What needs to be done?"i]
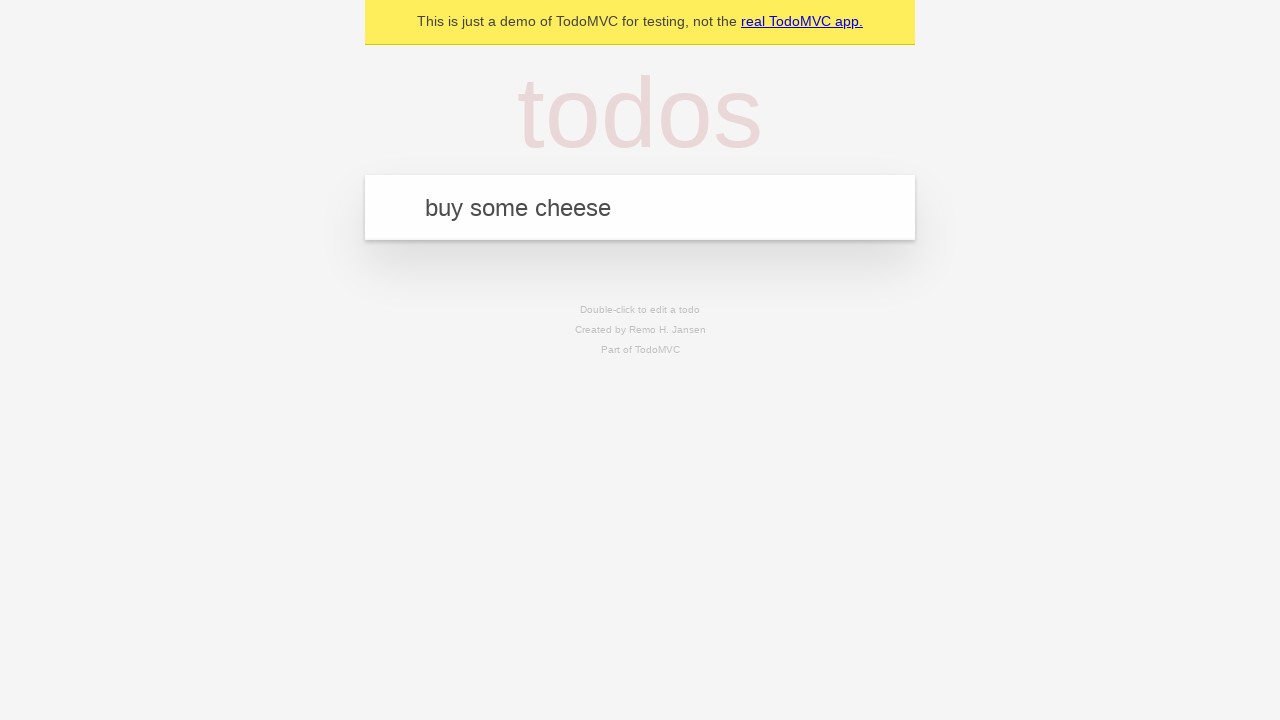

Pressed Enter to create first todo on internal:attr=[placeholder="What needs to be done?"i]
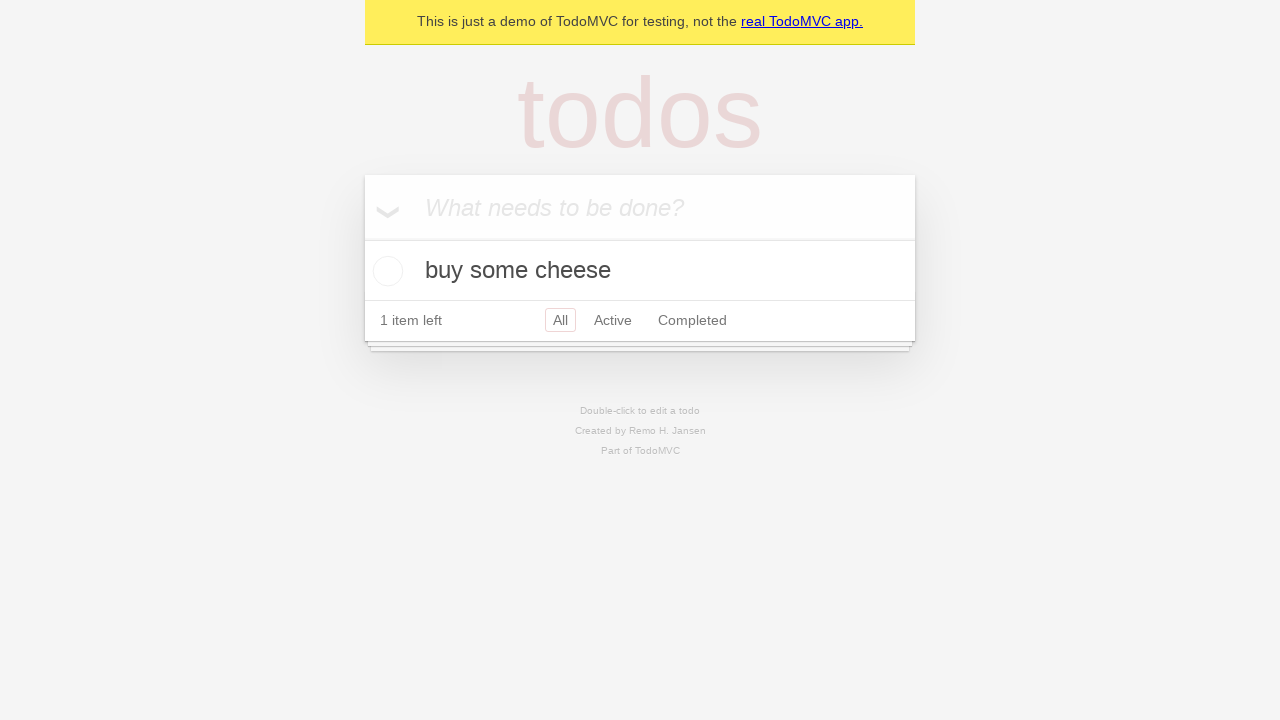

Filled todo input with 'feed the cat' on internal:attr=[placeholder="What needs to be done?"i]
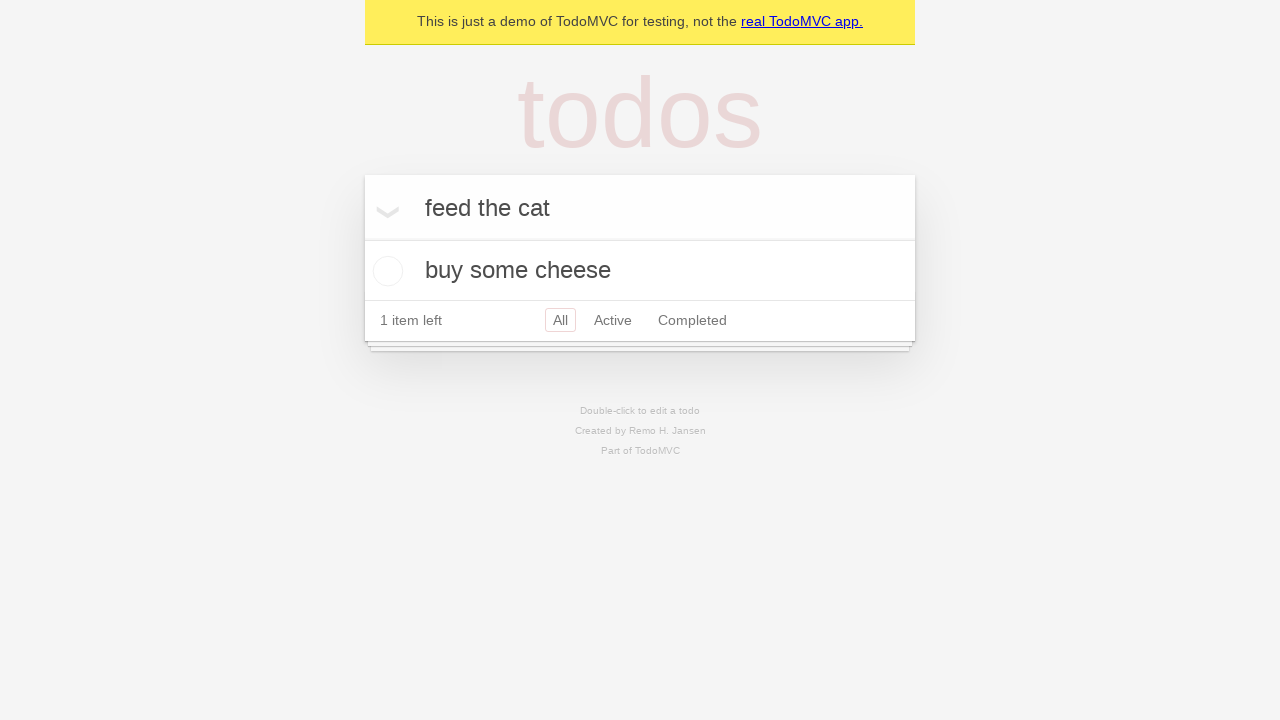

Pressed Enter to create second todo on internal:attr=[placeholder="What needs to be done?"i]
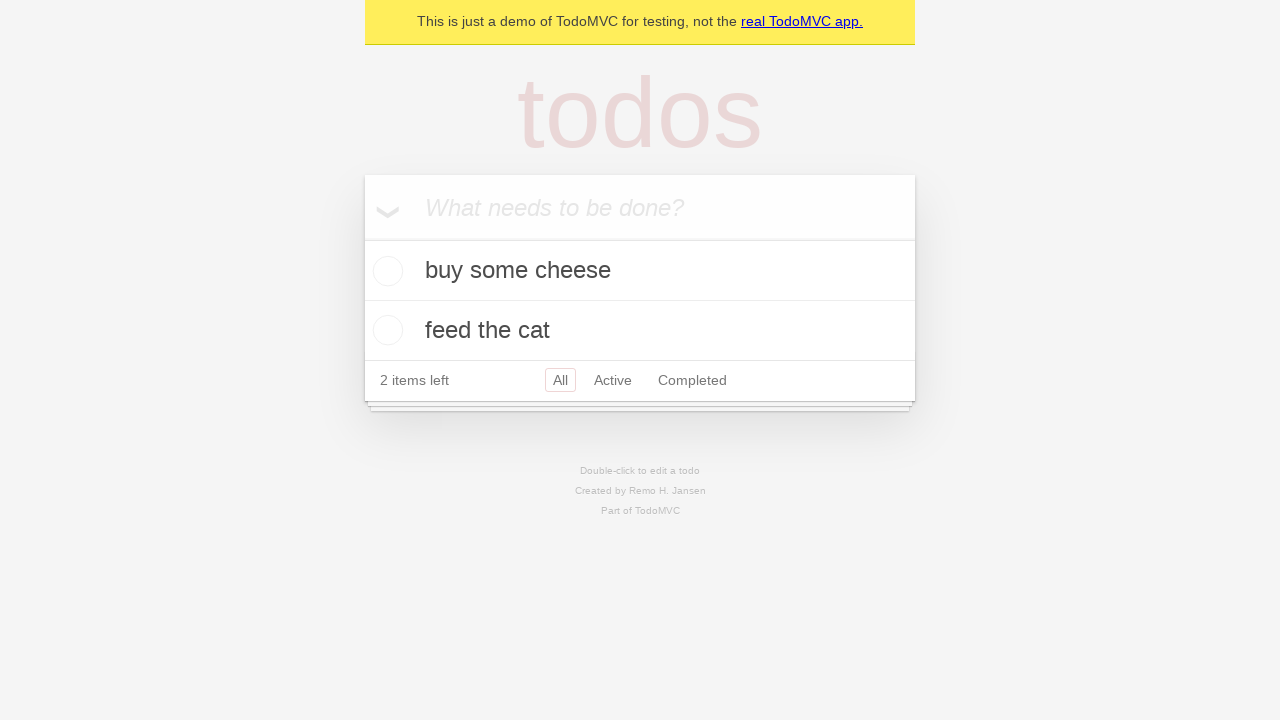

Filled todo input with 'book a doctors appointment' on internal:attr=[placeholder="What needs to be done?"i]
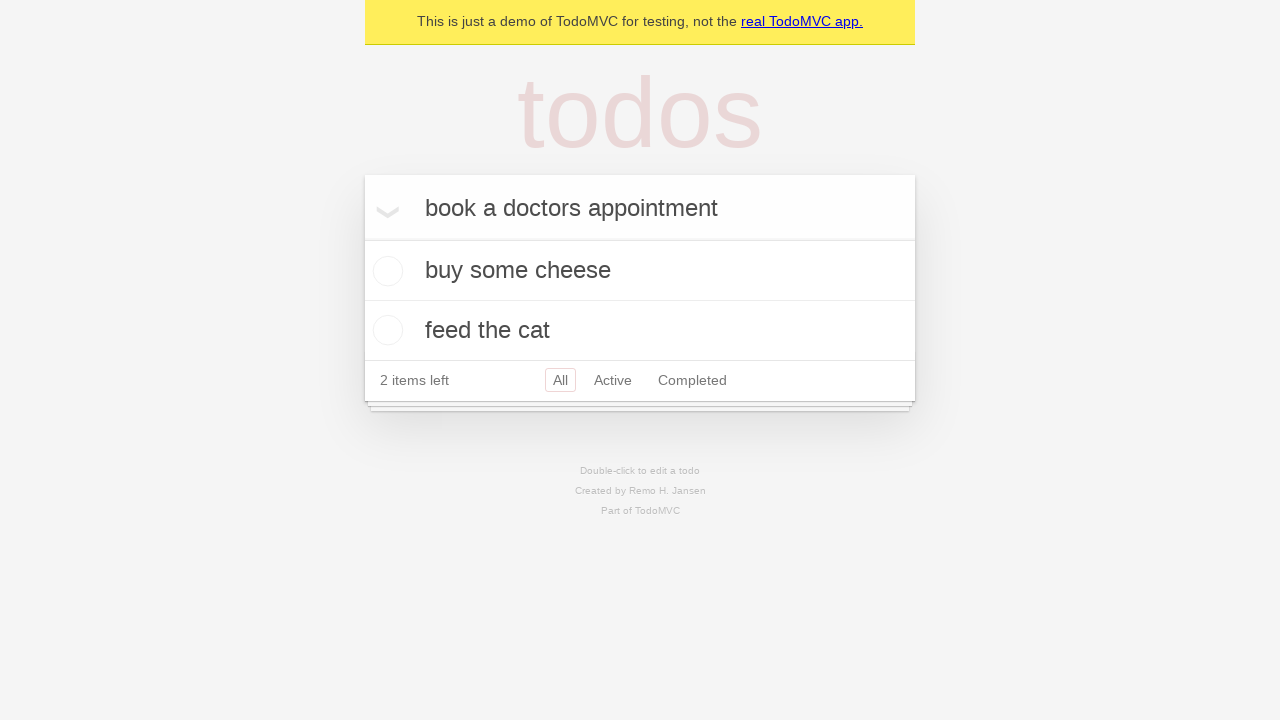

Pressed Enter to create third todo on internal:attr=[placeholder="What needs to be done?"i]
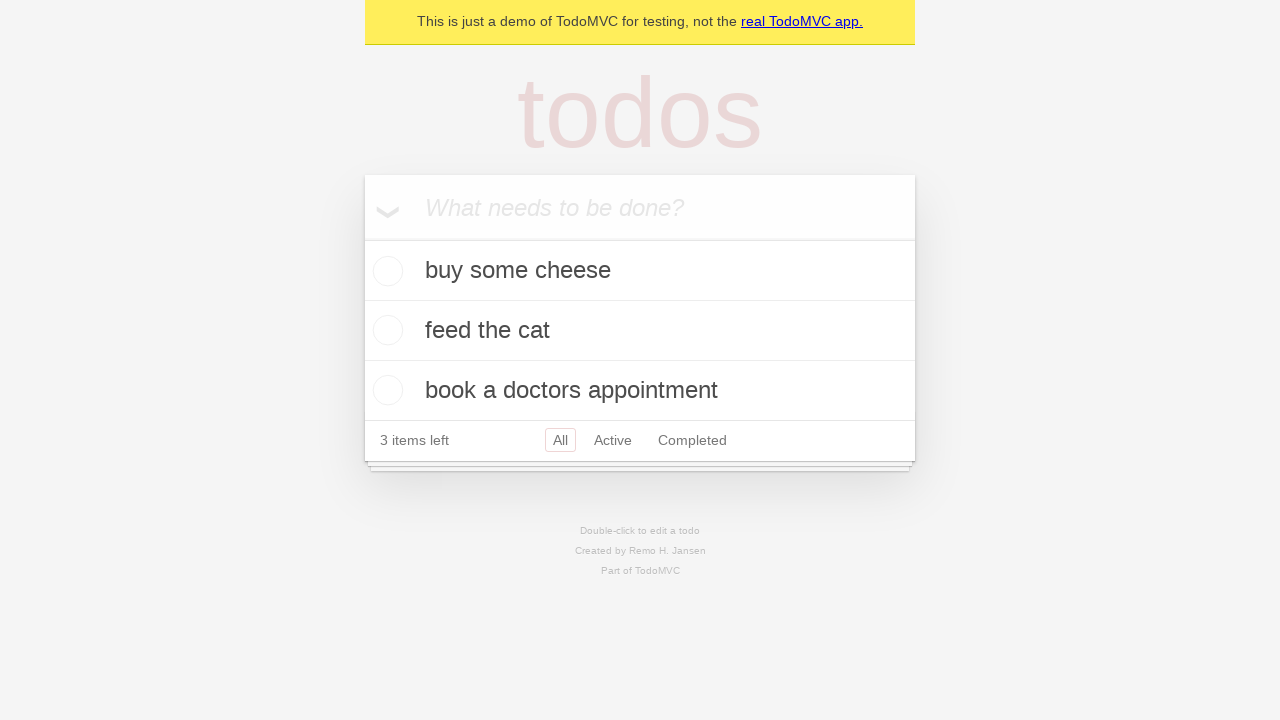

Double-clicked on second todo item to enter edit mode at (640, 331) on internal:testid=[data-testid="todo-item"s] >> nth=1
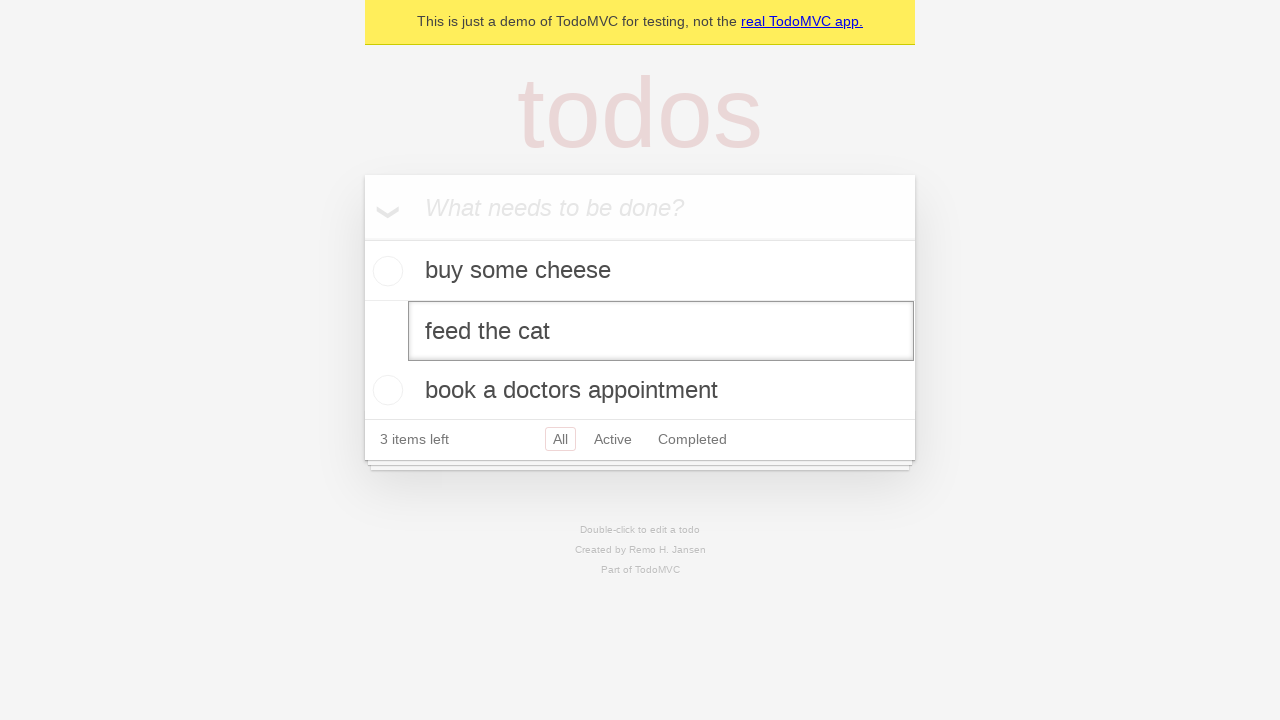

Cleared the text field to empty string on internal:testid=[data-testid="todo-item"s] >> nth=1 >> internal:role=textbox[nam
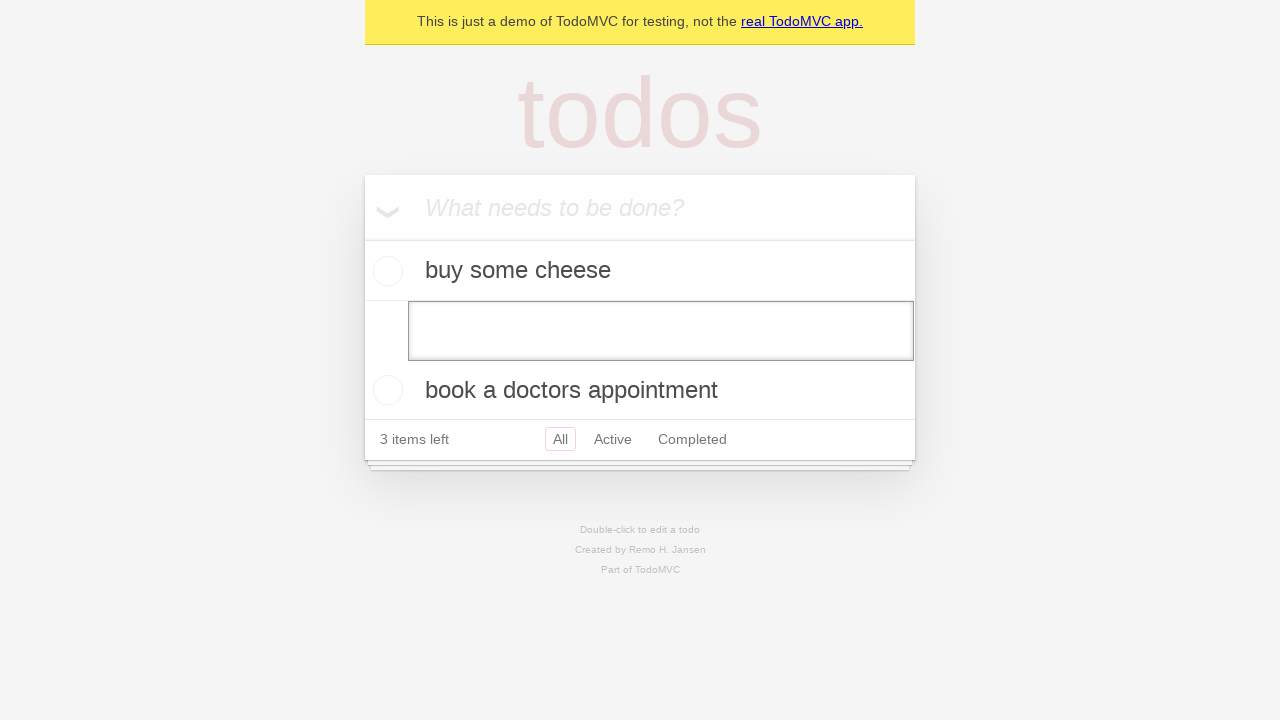

Pressed Enter to submit empty text, removing the todo item on internal:testid=[data-testid="todo-item"s] >> nth=1 >> internal:role=textbox[nam
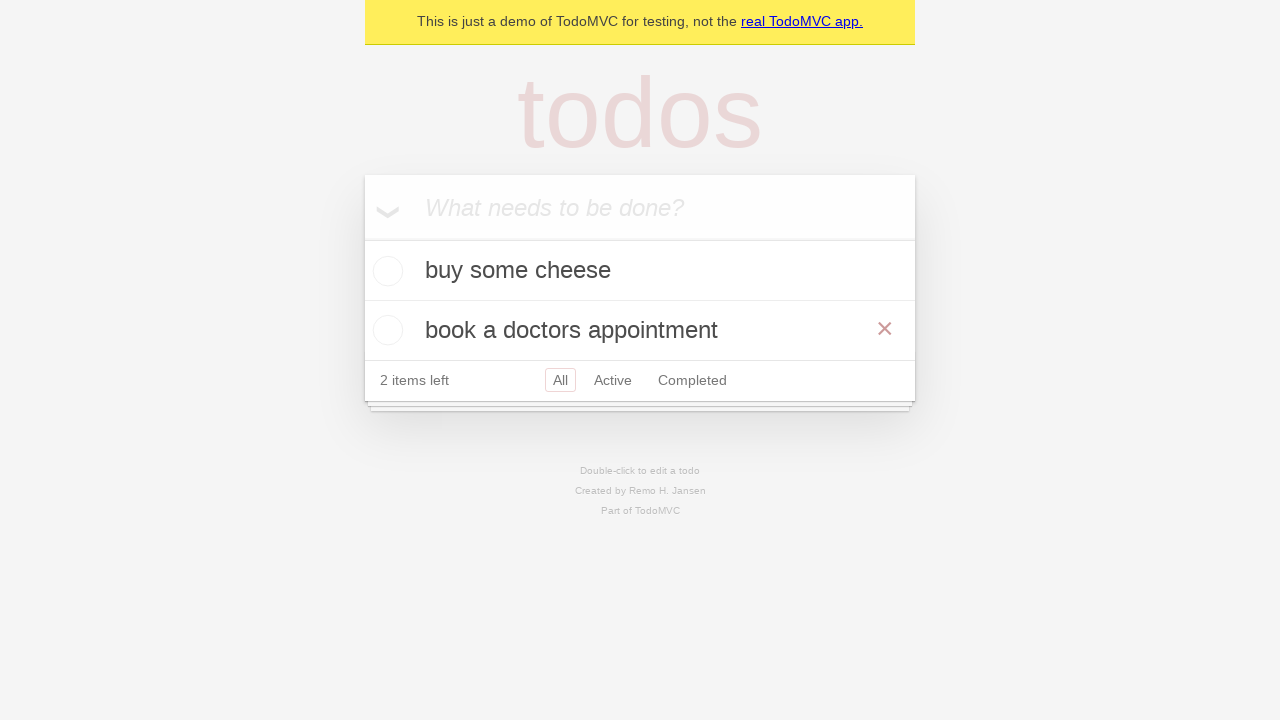

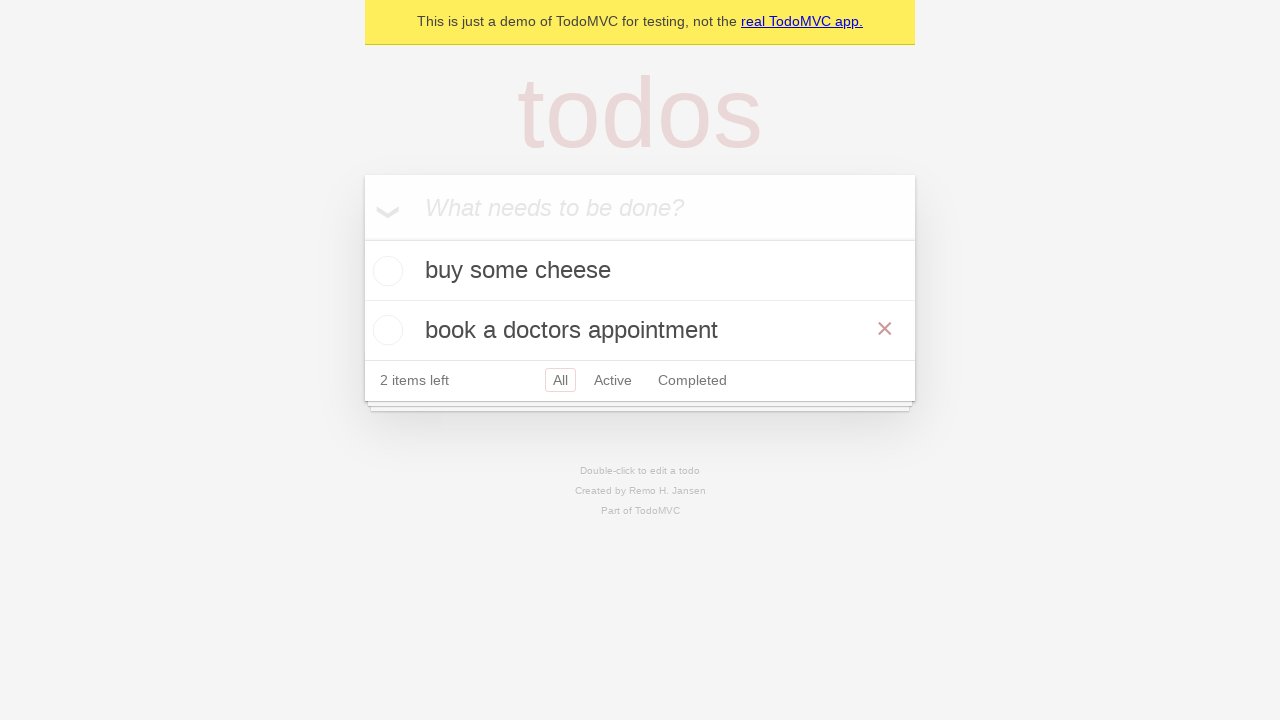